Navigates to Selenium downloads page, right-clicks on the Downloads link, and opens the browser's inspect element feature using keyboard navigation

Starting URL: https://www.selenium.dev/downloads/

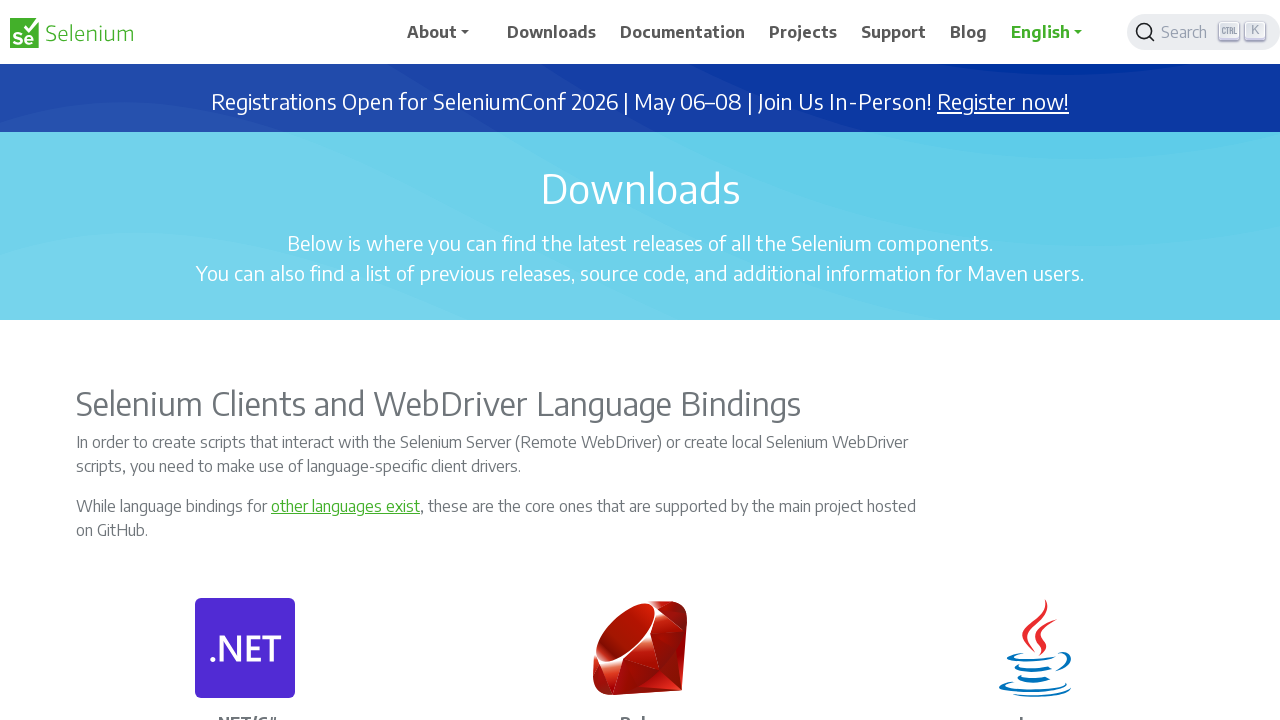

Located the Downloads link element
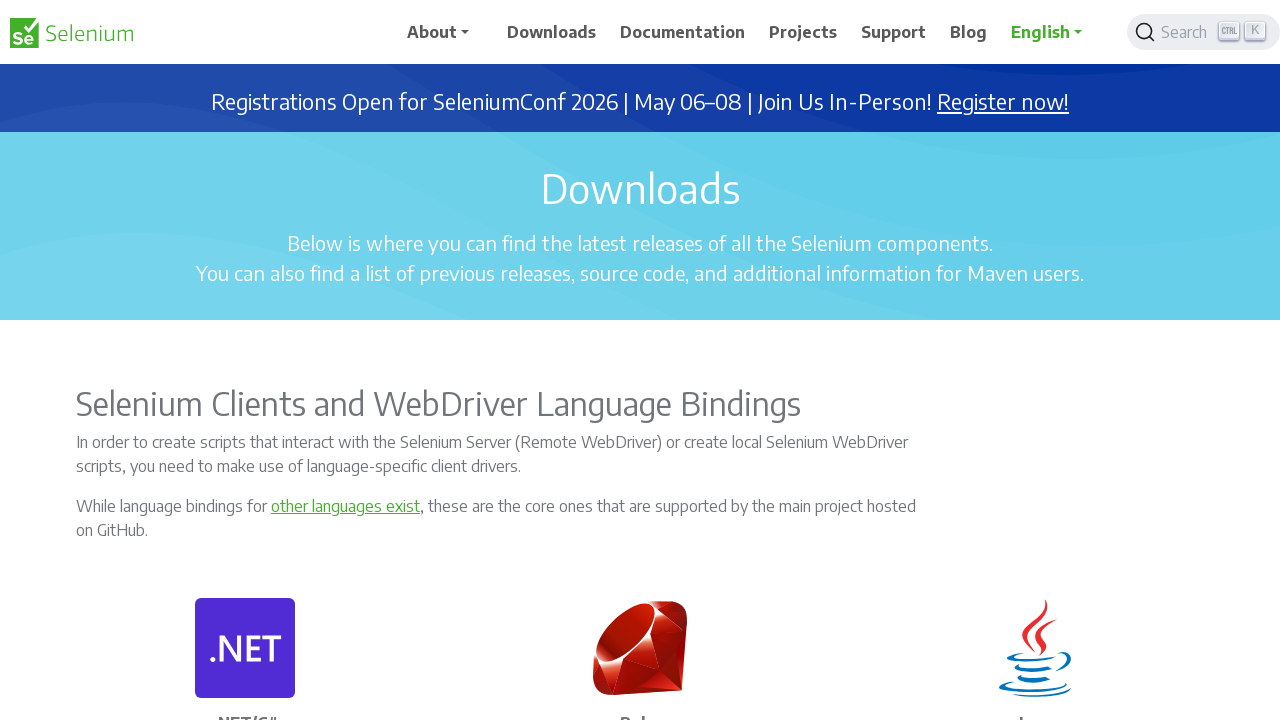

Hovered over the Downloads link at (552, 32) on xpath=//a[.='Downloads']
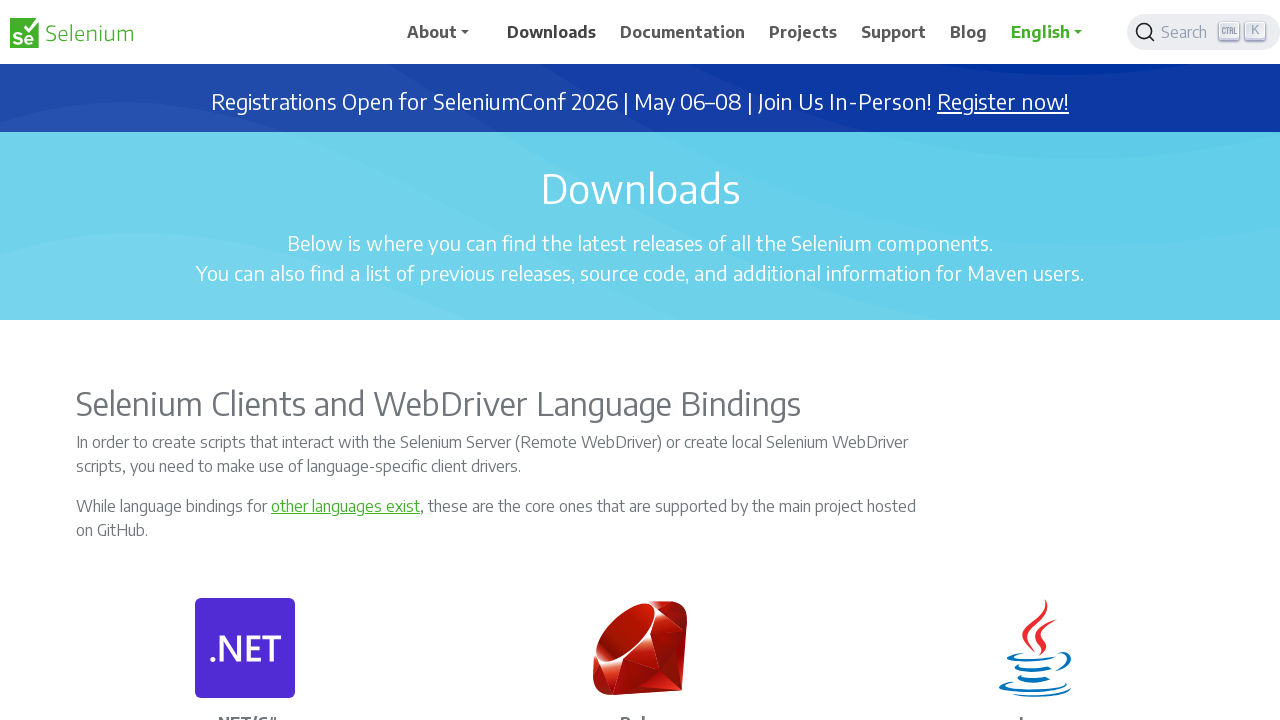

Right-clicked on the Downloads link to open context menu at (552, 32) on xpath=//a[.='Downloads']
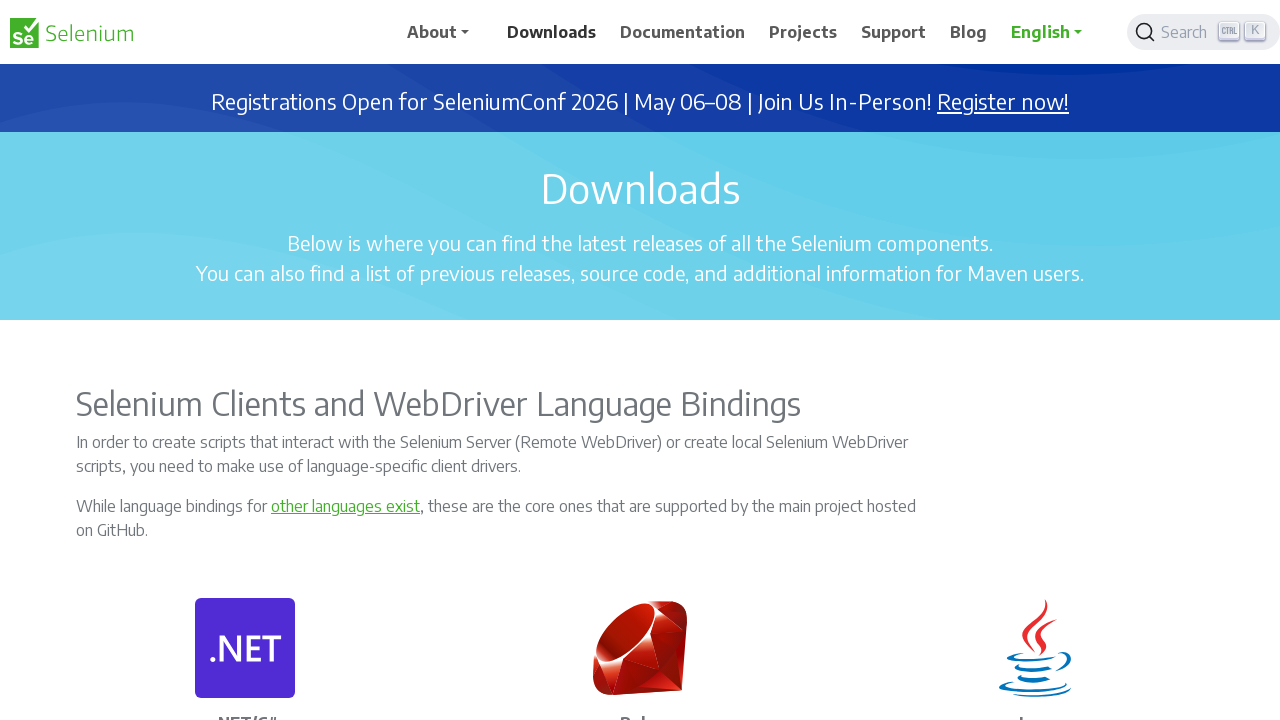

Pressed ArrowDown in context menu (navigation 1/6)
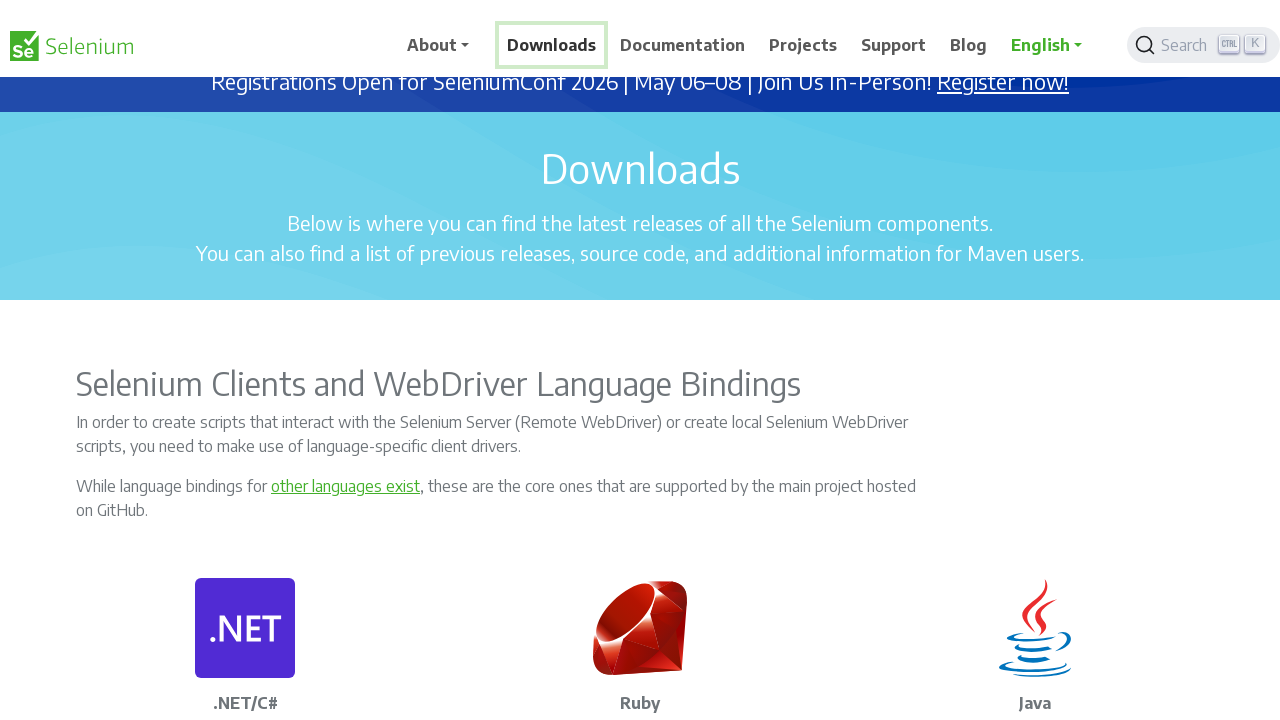

Waited 500ms after arrow down (navigation 1/6)
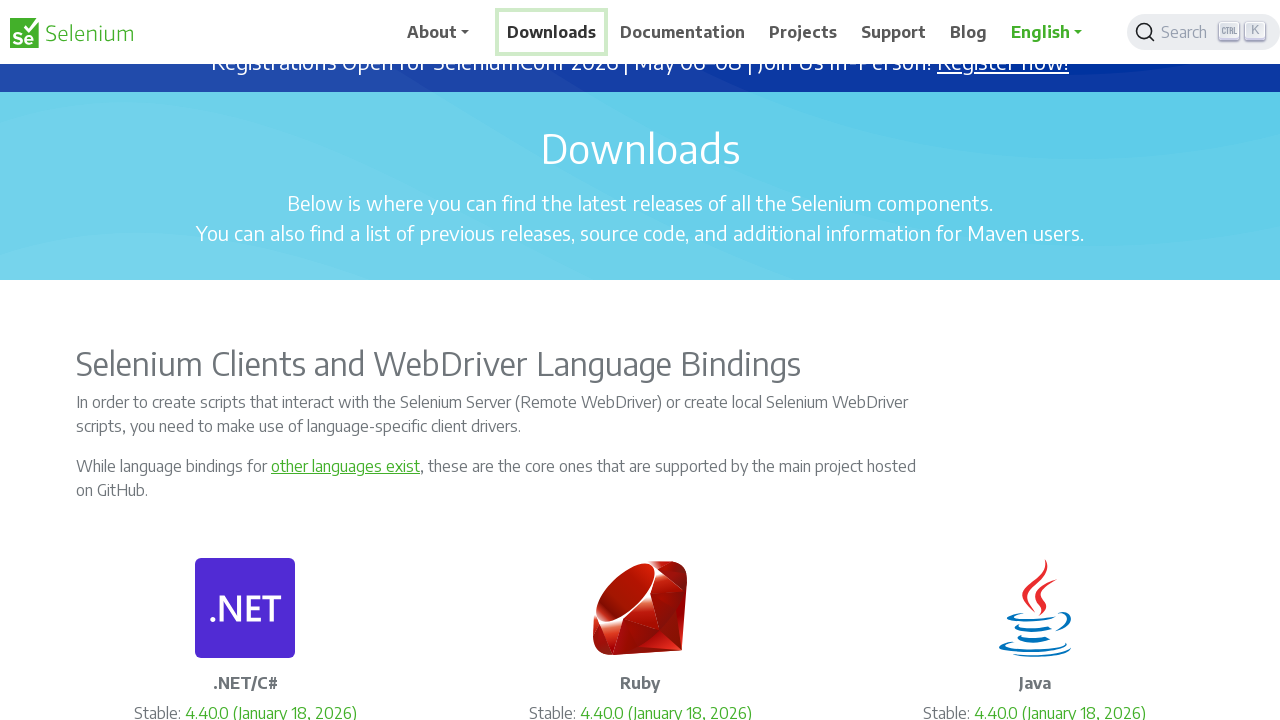

Pressed ArrowDown in context menu (navigation 2/6)
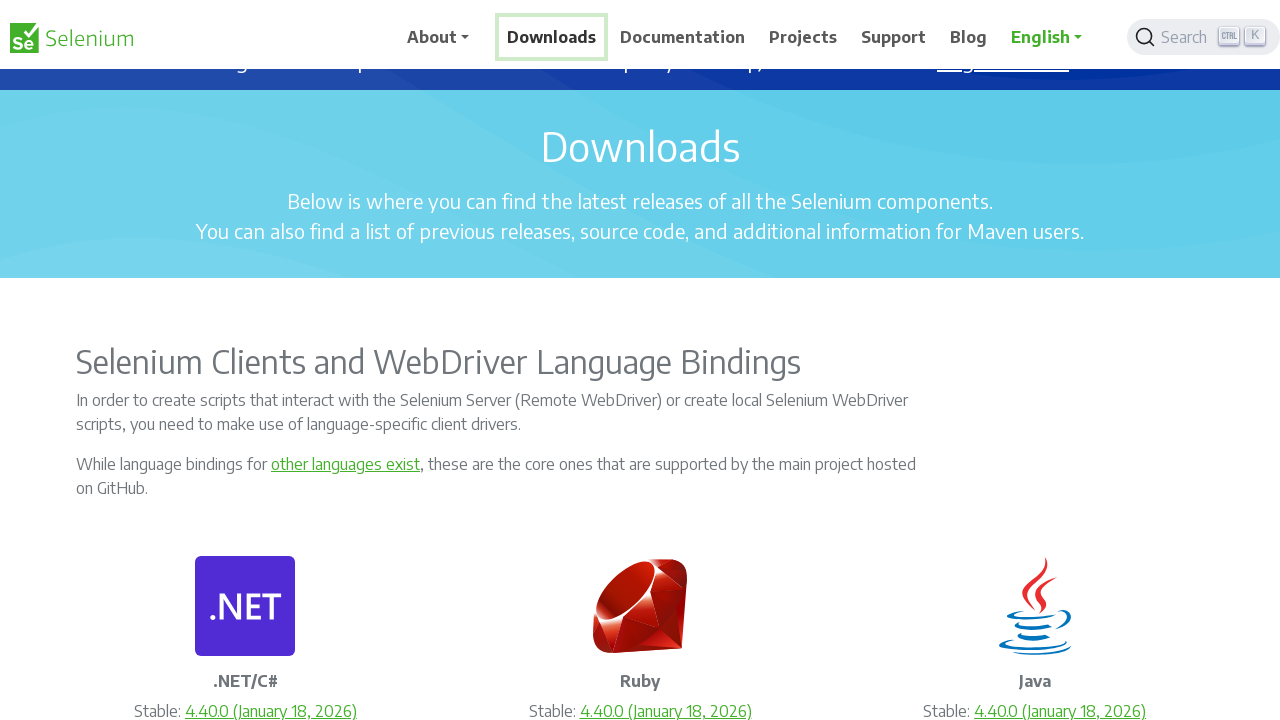

Waited 500ms after arrow down (navigation 2/6)
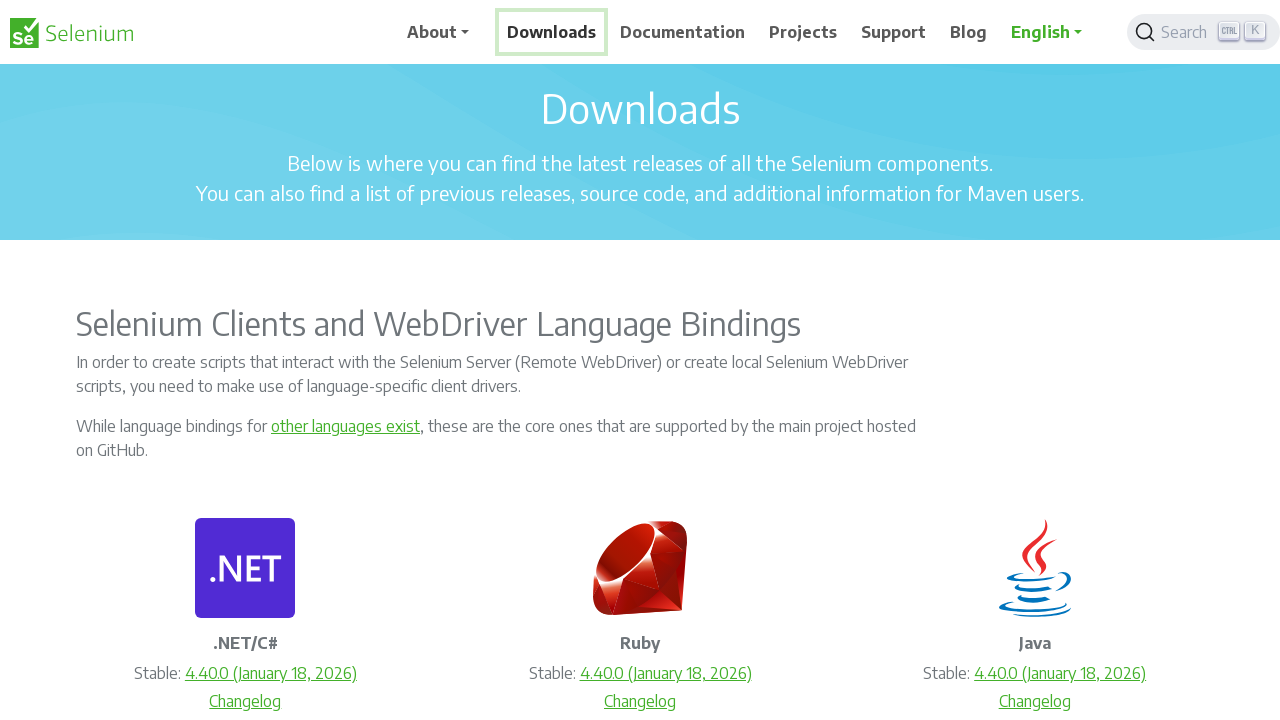

Pressed ArrowDown in context menu (navigation 3/6)
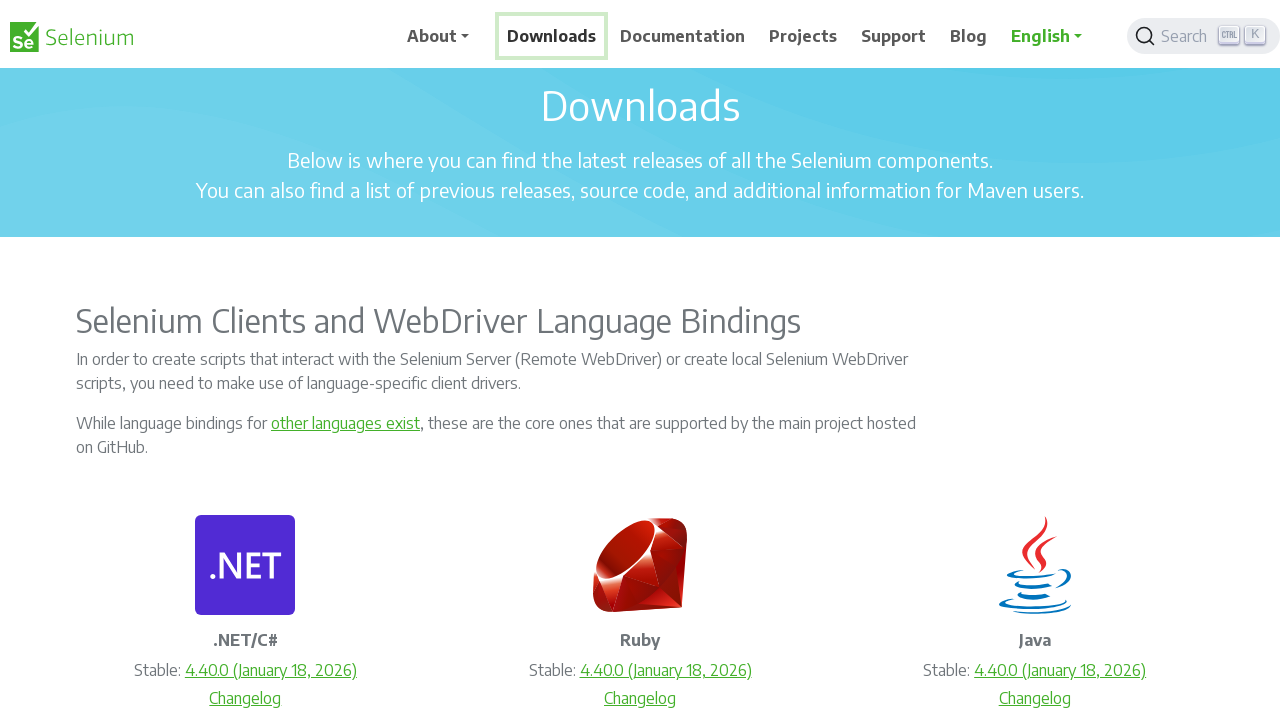

Waited 500ms after arrow down (navigation 3/6)
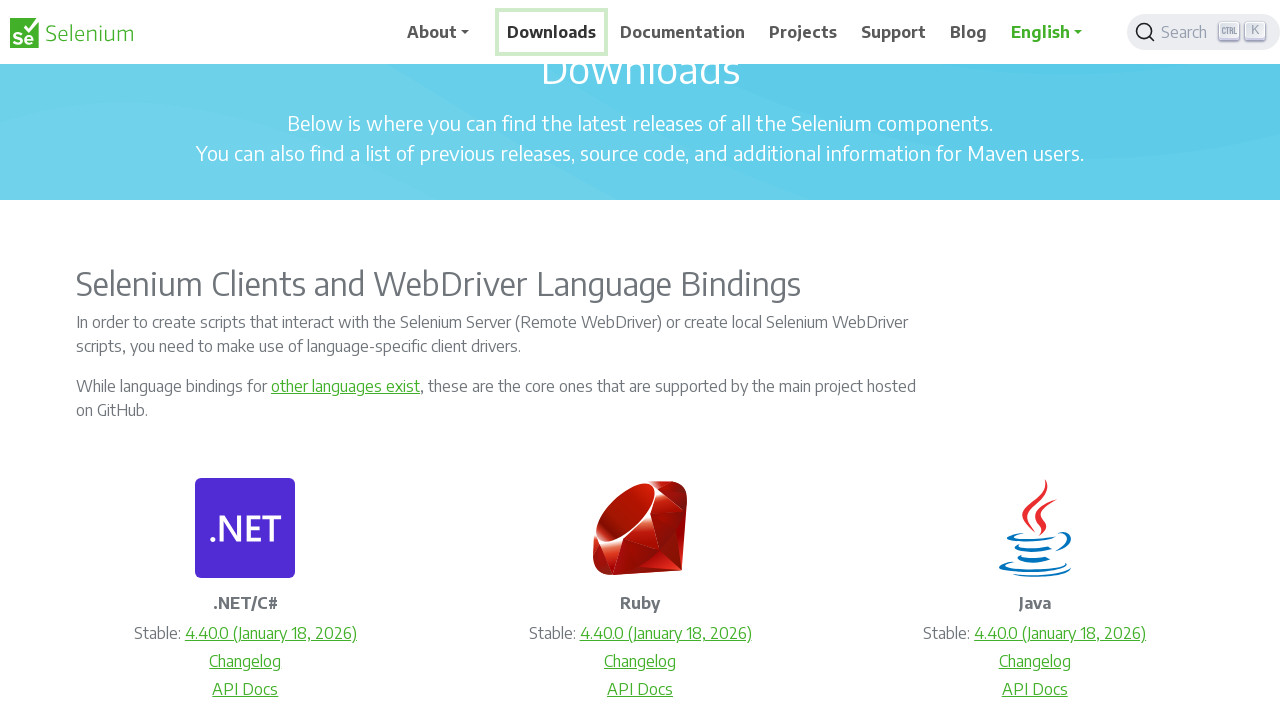

Pressed ArrowDown in context menu (navigation 4/6)
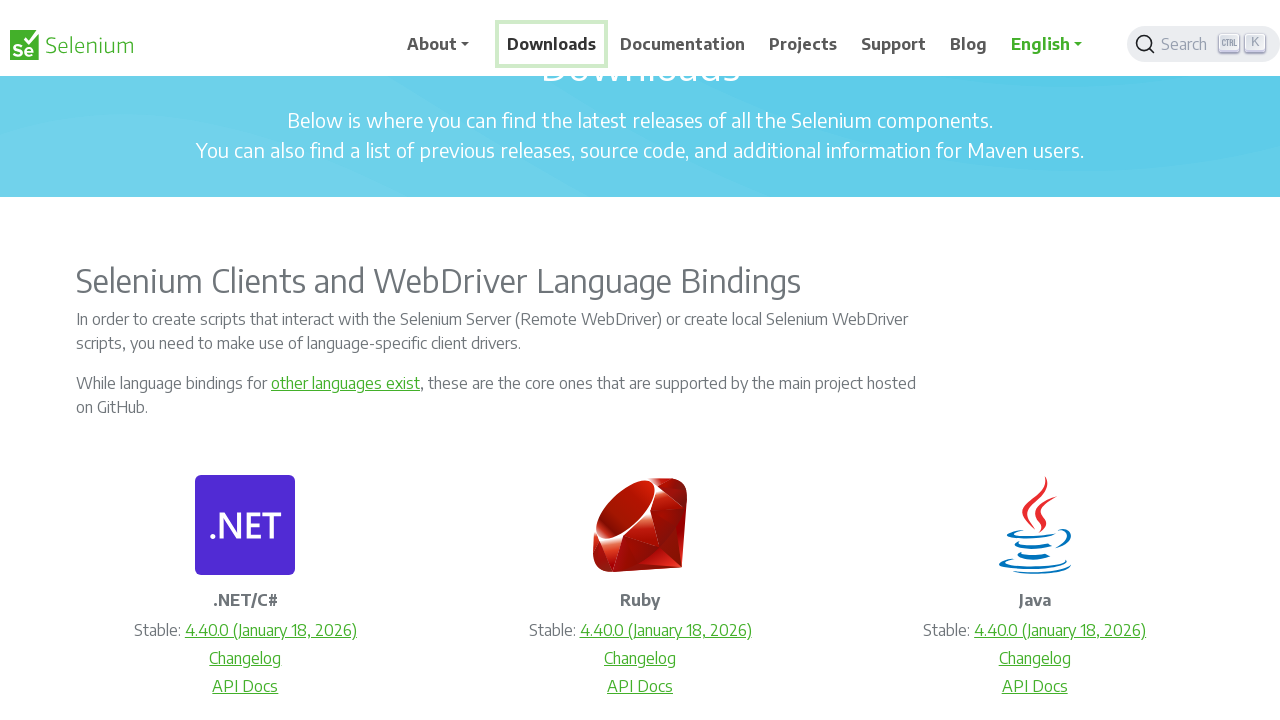

Waited 500ms after arrow down (navigation 4/6)
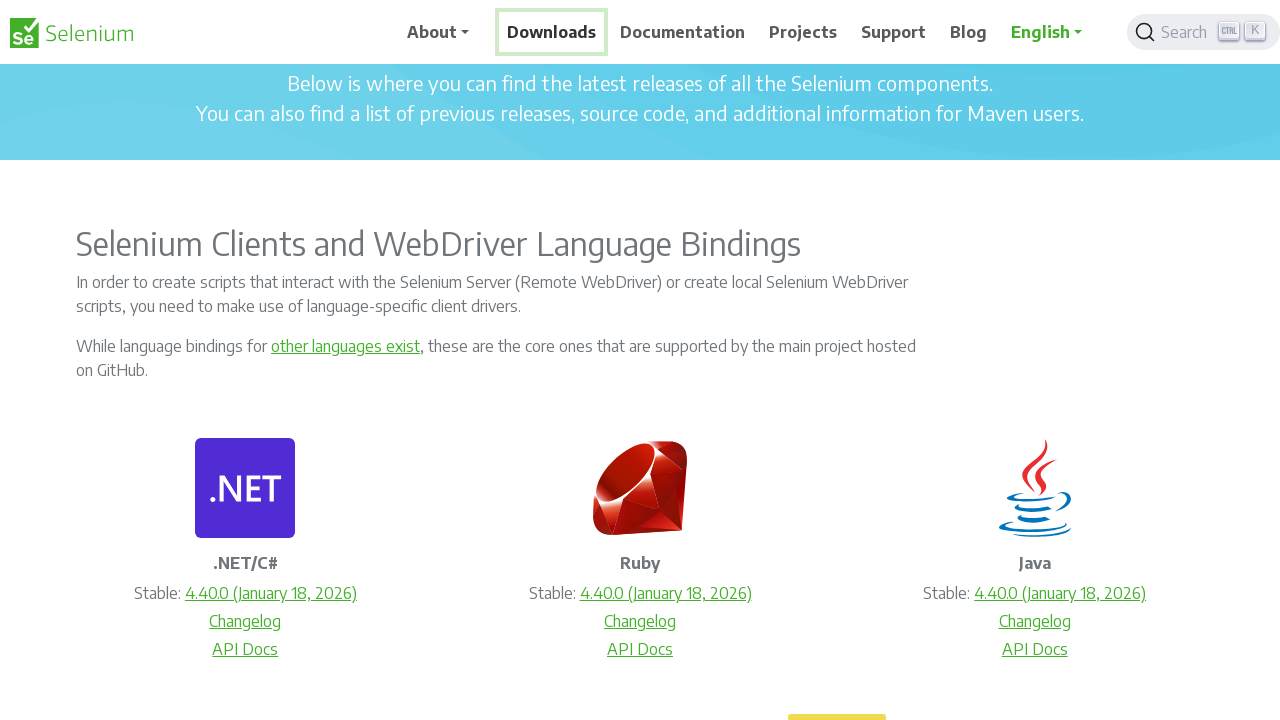

Pressed ArrowDown in context menu (navigation 5/6)
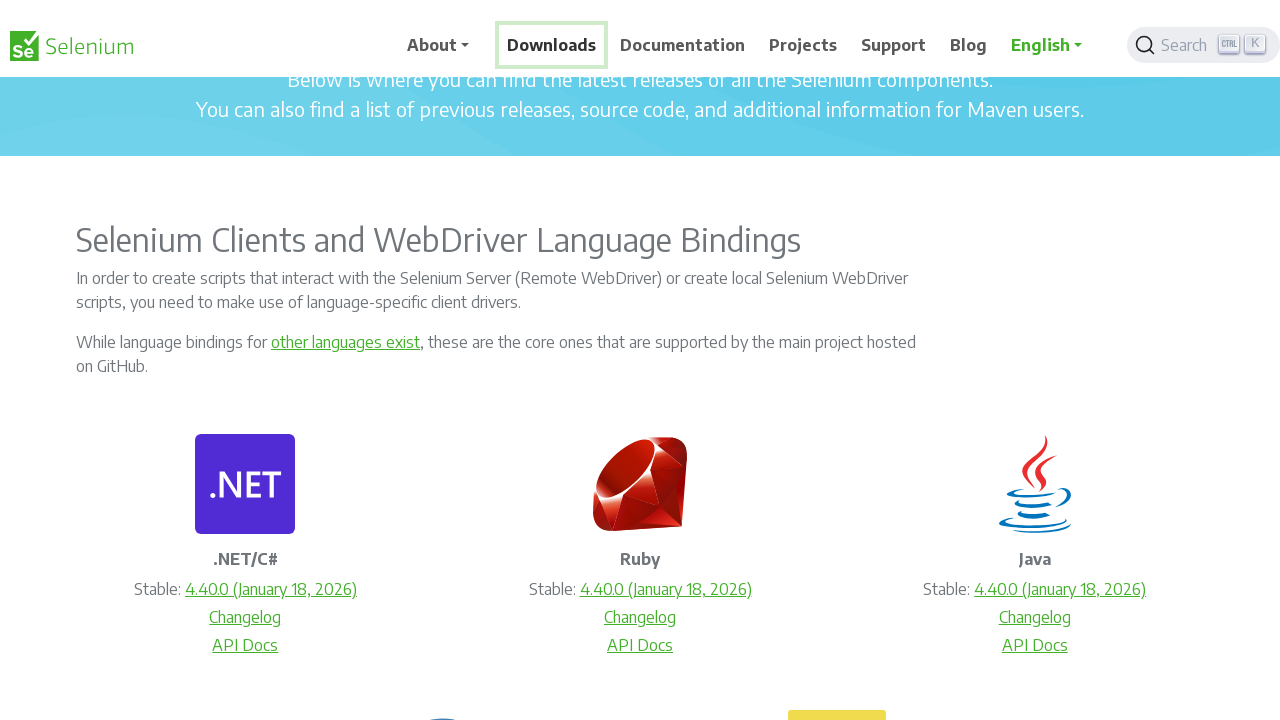

Waited 500ms after arrow down (navigation 5/6)
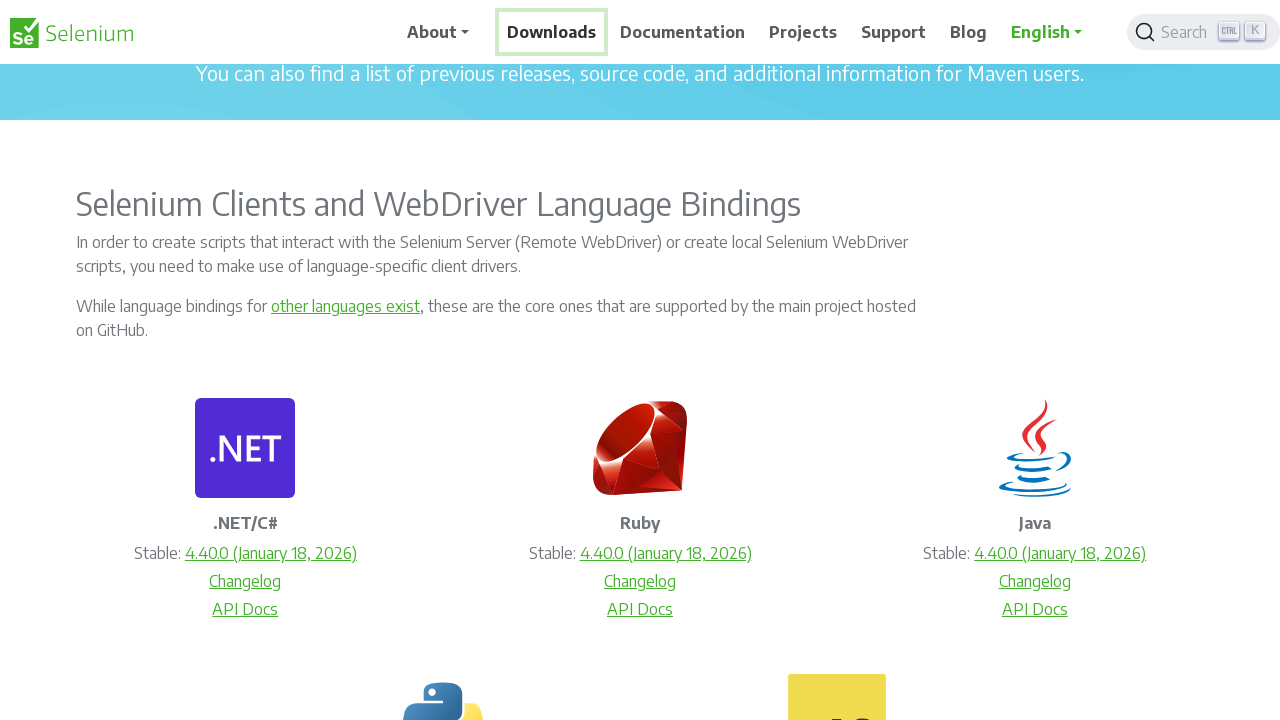

Pressed ArrowDown in context menu (navigation 6/6)
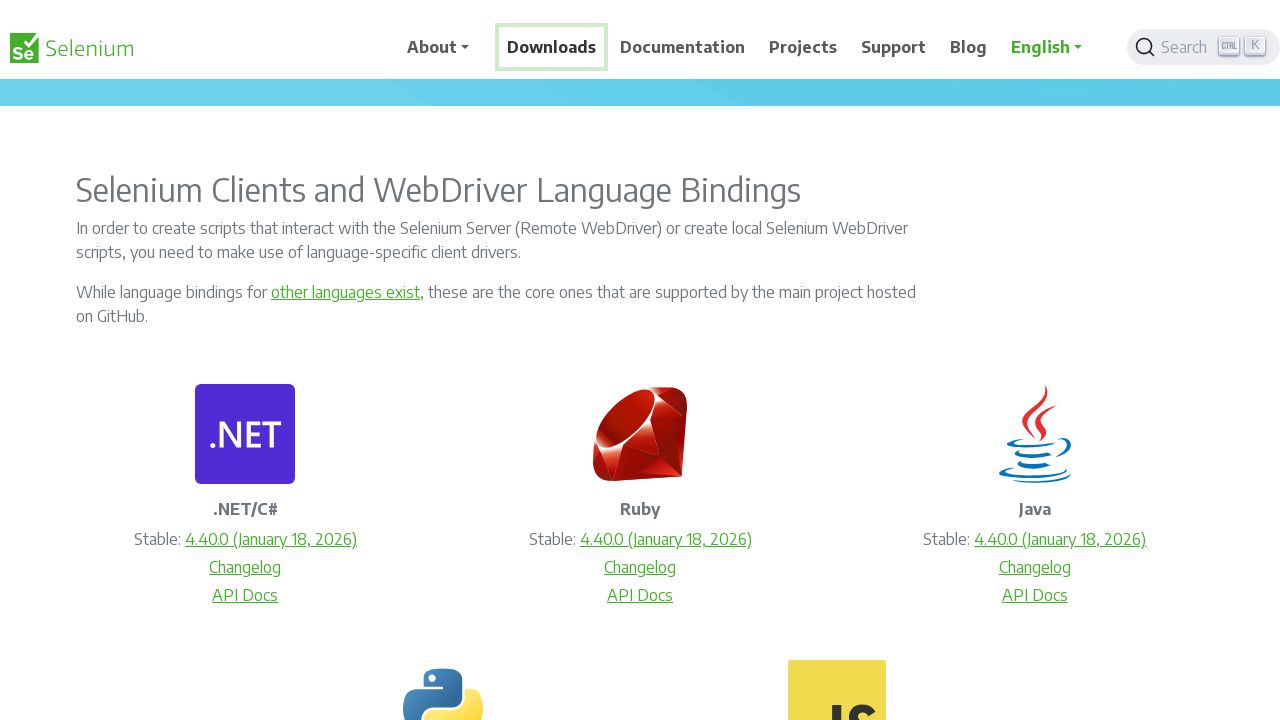

Waited 500ms after arrow down (navigation 6/6)
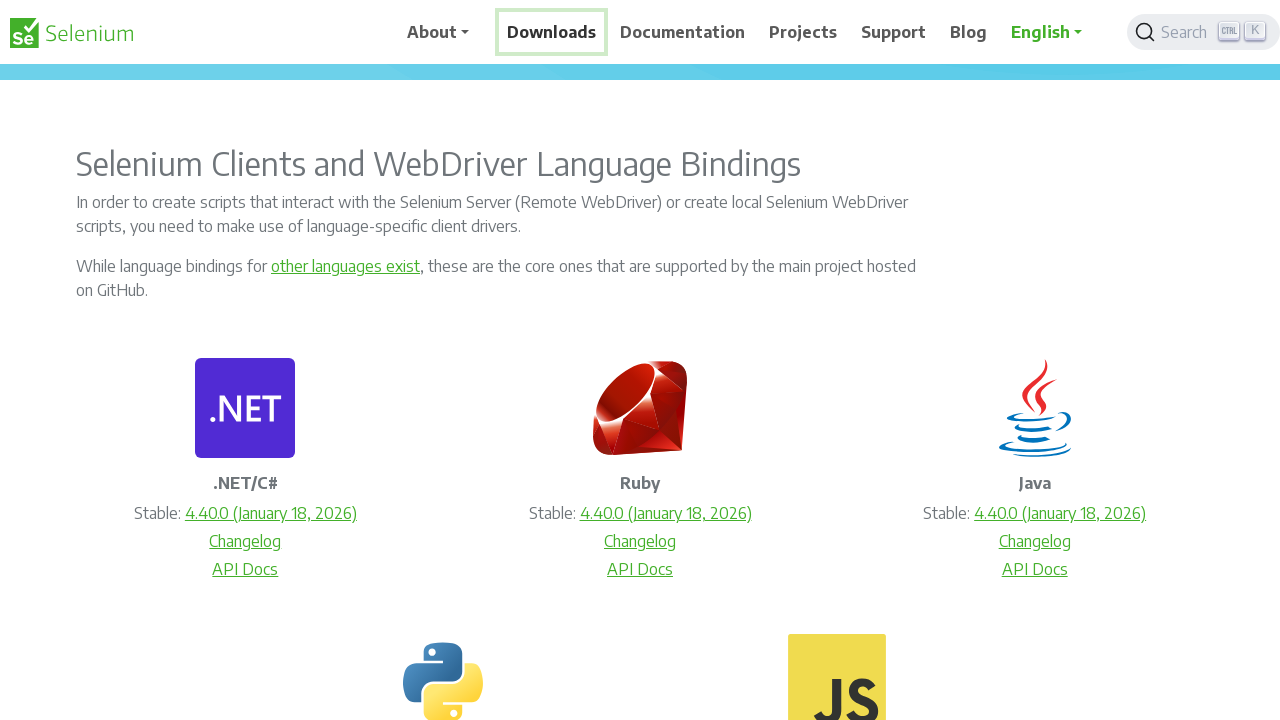

Pressed Enter to select the Inspect option
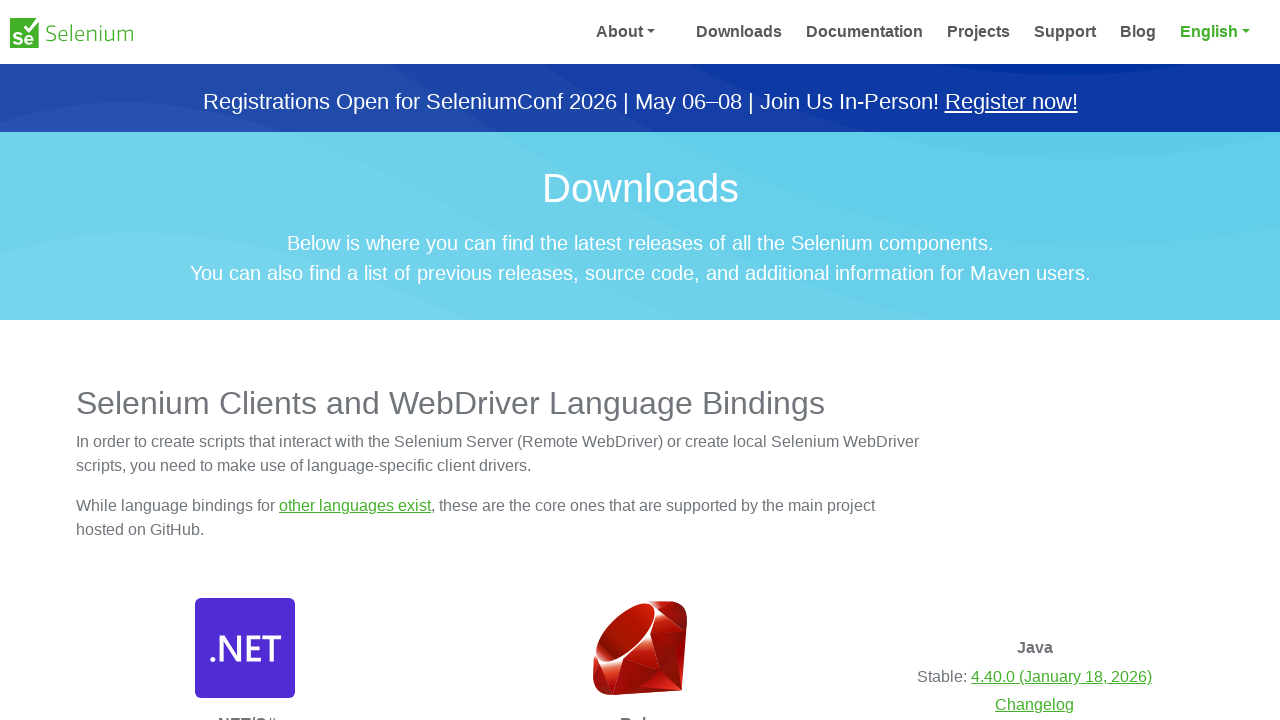

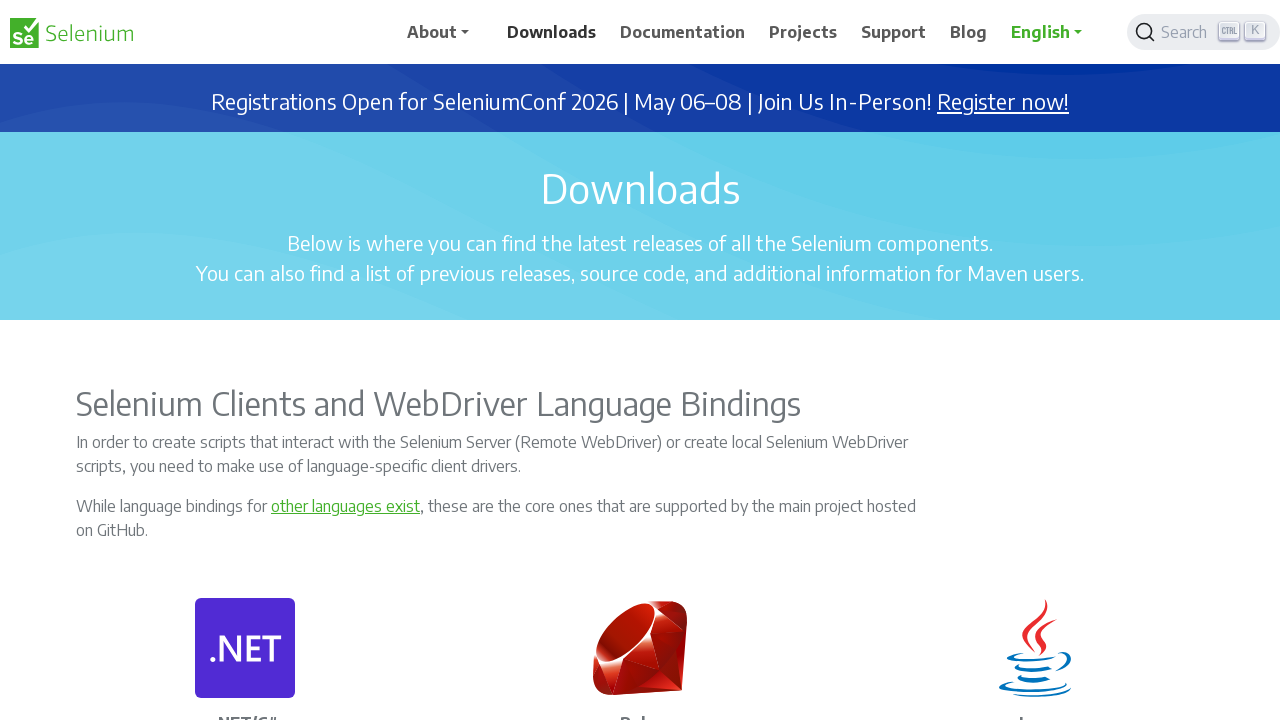